Navigates to Nike's new men's shoes product listing page and scrolls down multiple times to load additional products via infinite scroll, then verifies product cards are displayed.

Starting URL: https://www.nike.com/id/w/new-mens-shoes-3n82yznik1zy7ok

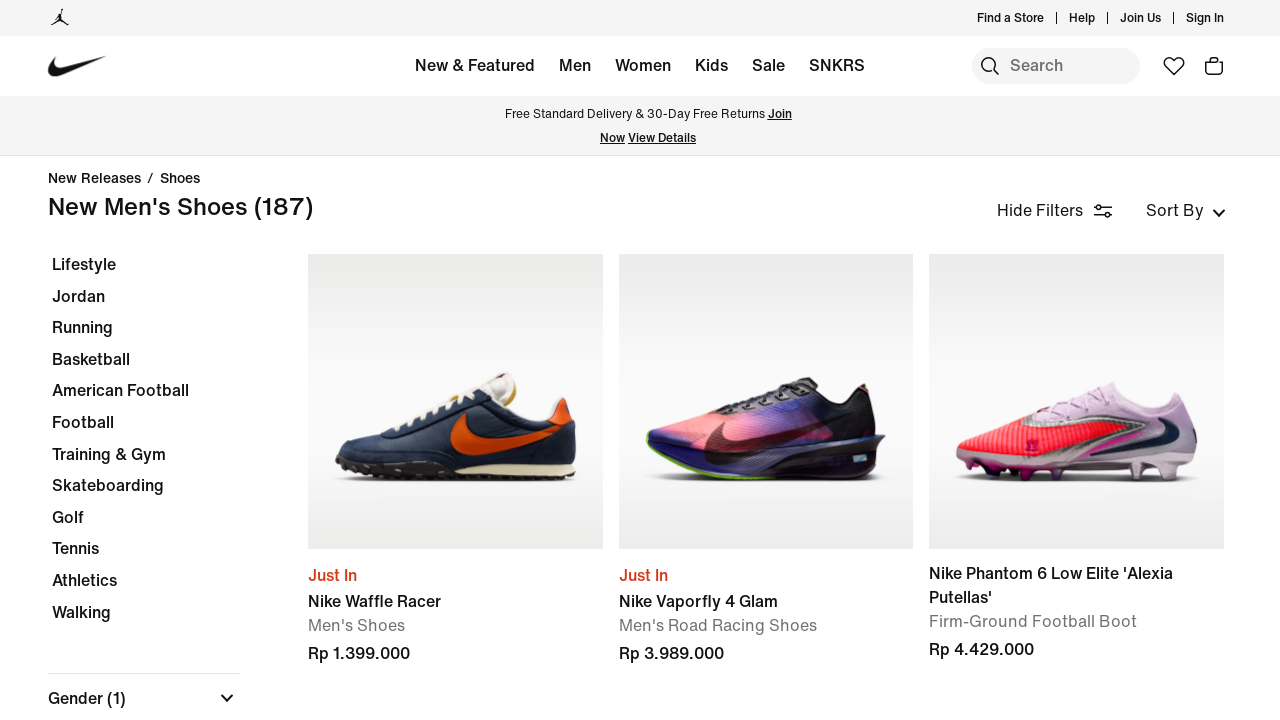

Navigated to Nike new men's shoes product listing page
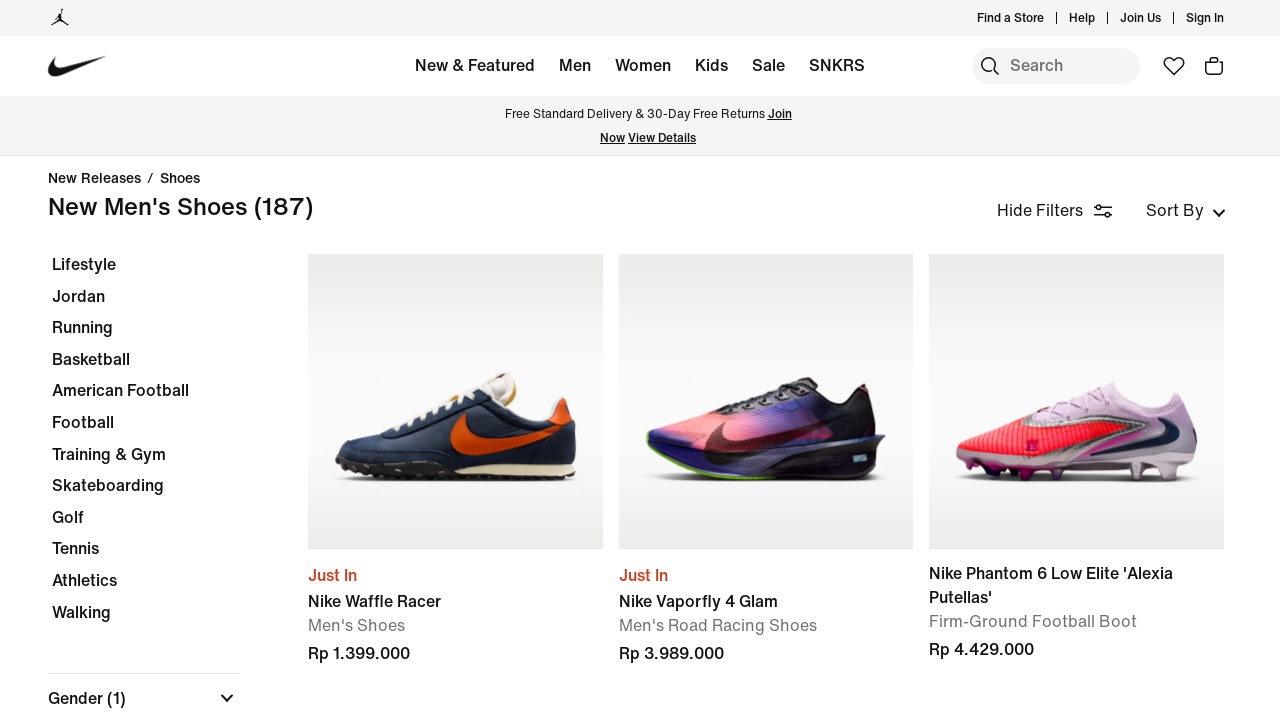

Products container loaded
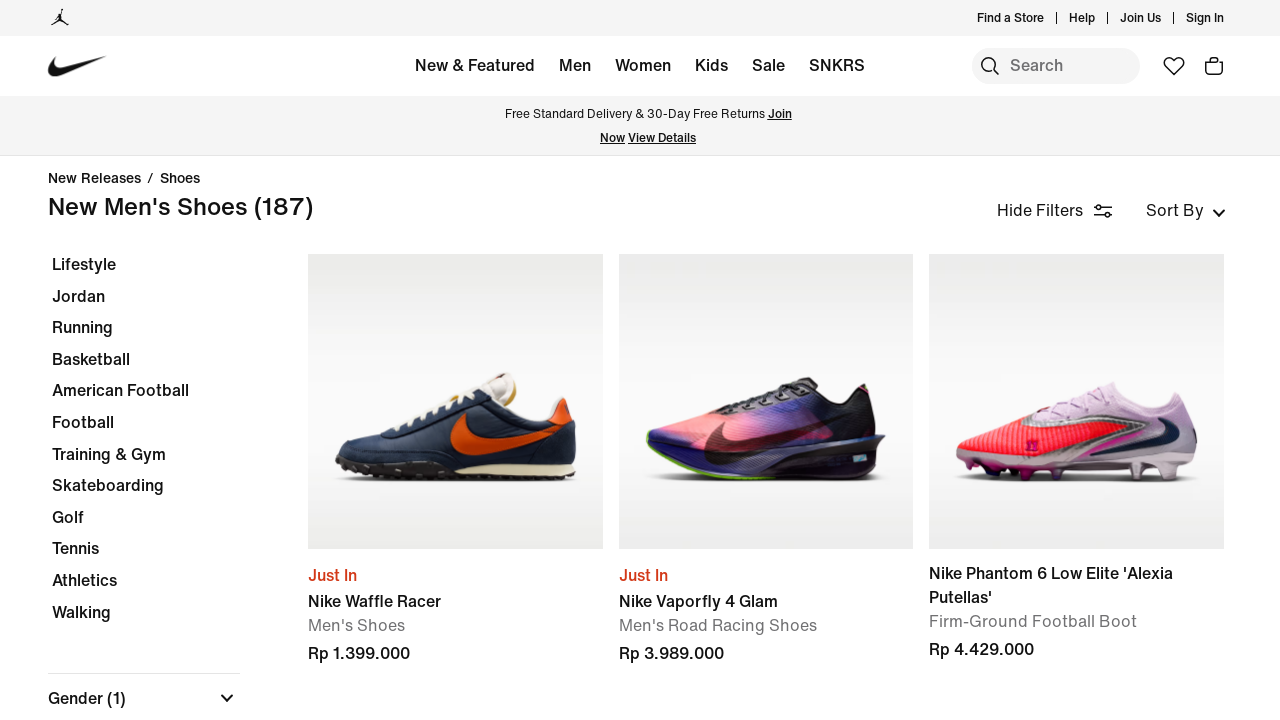

Scrolled to end of page (scroll 1 of 5)
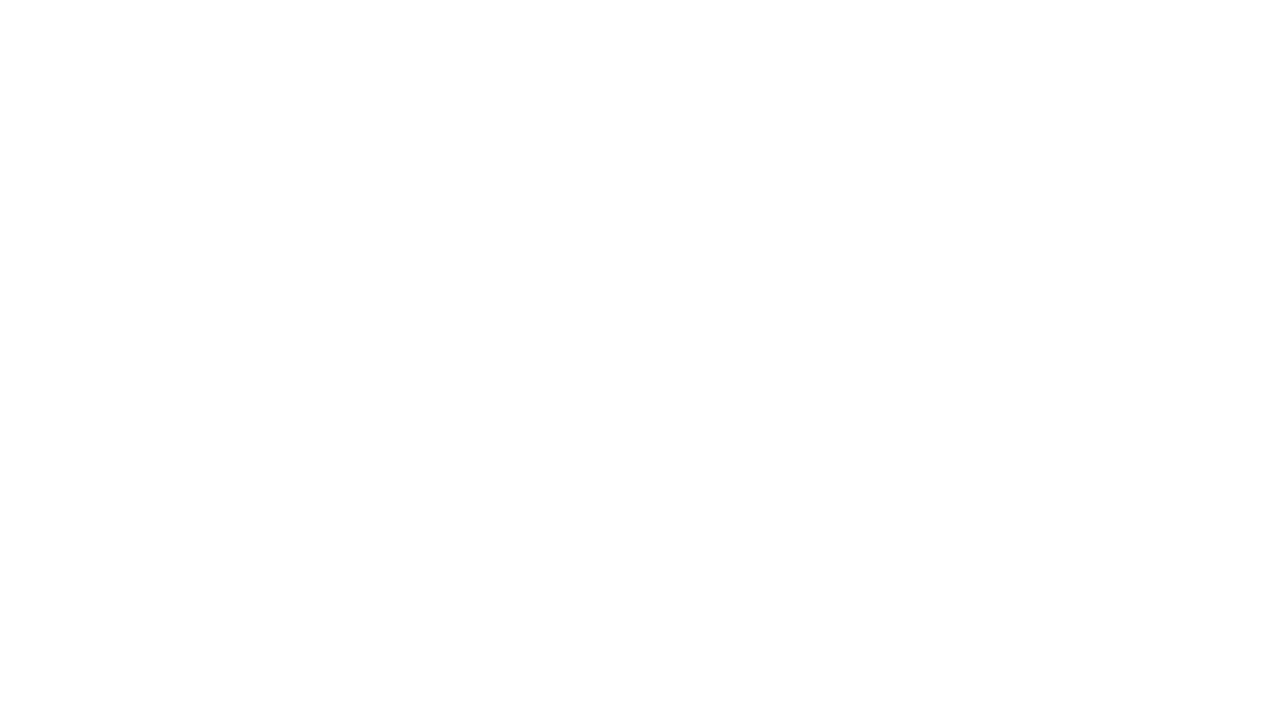

Waited 3 seconds for new products to load after scroll 1
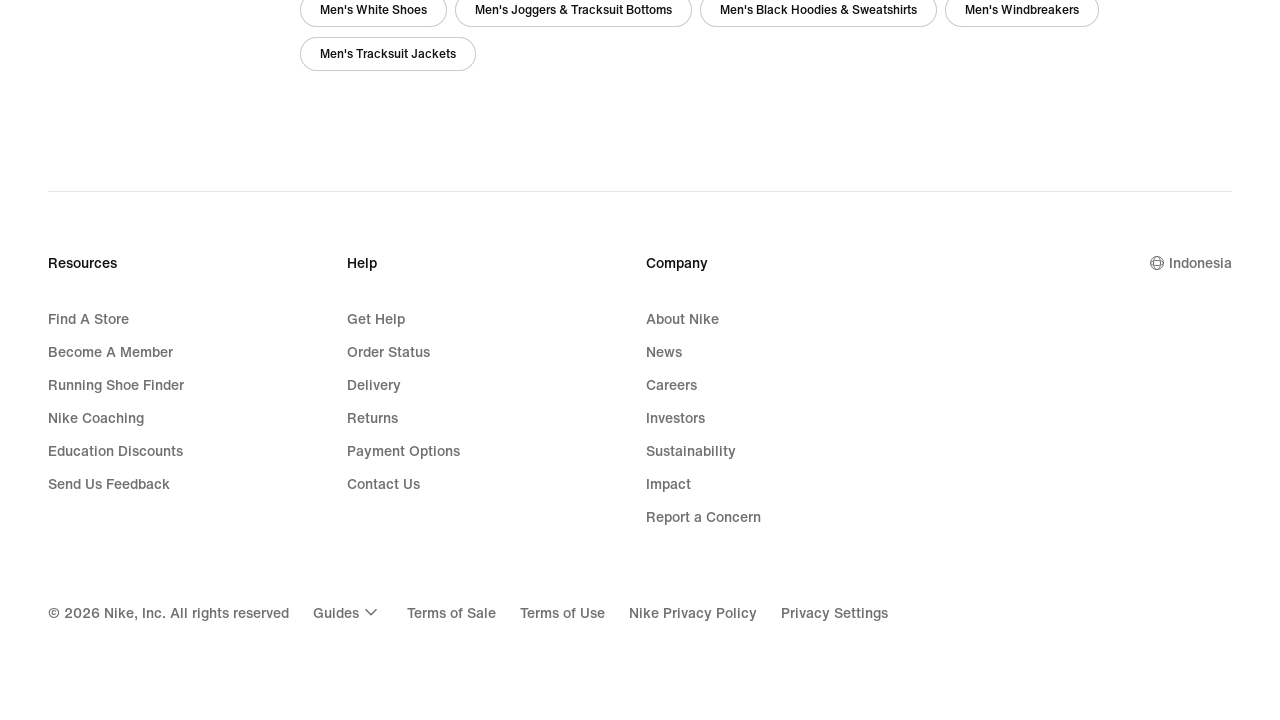

Scrolled to end of page (scroll 2 of 5)
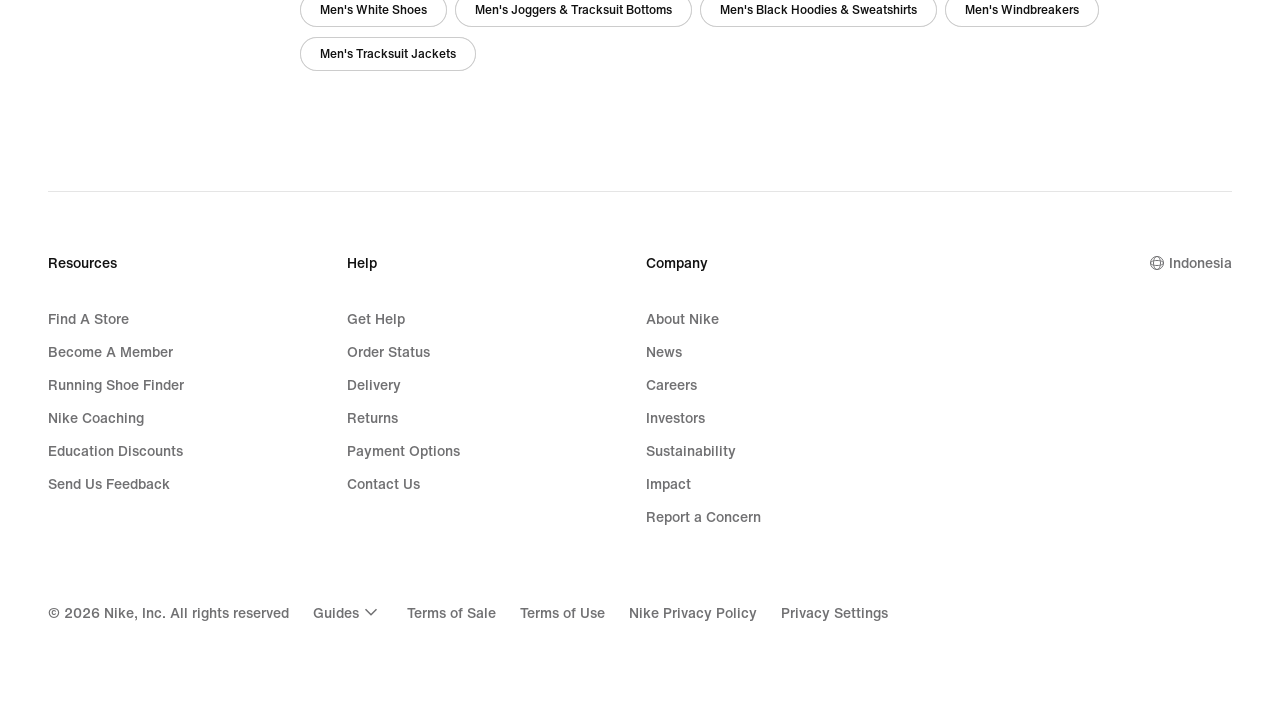

Waited 3 seconds for new products to load after scroll 2
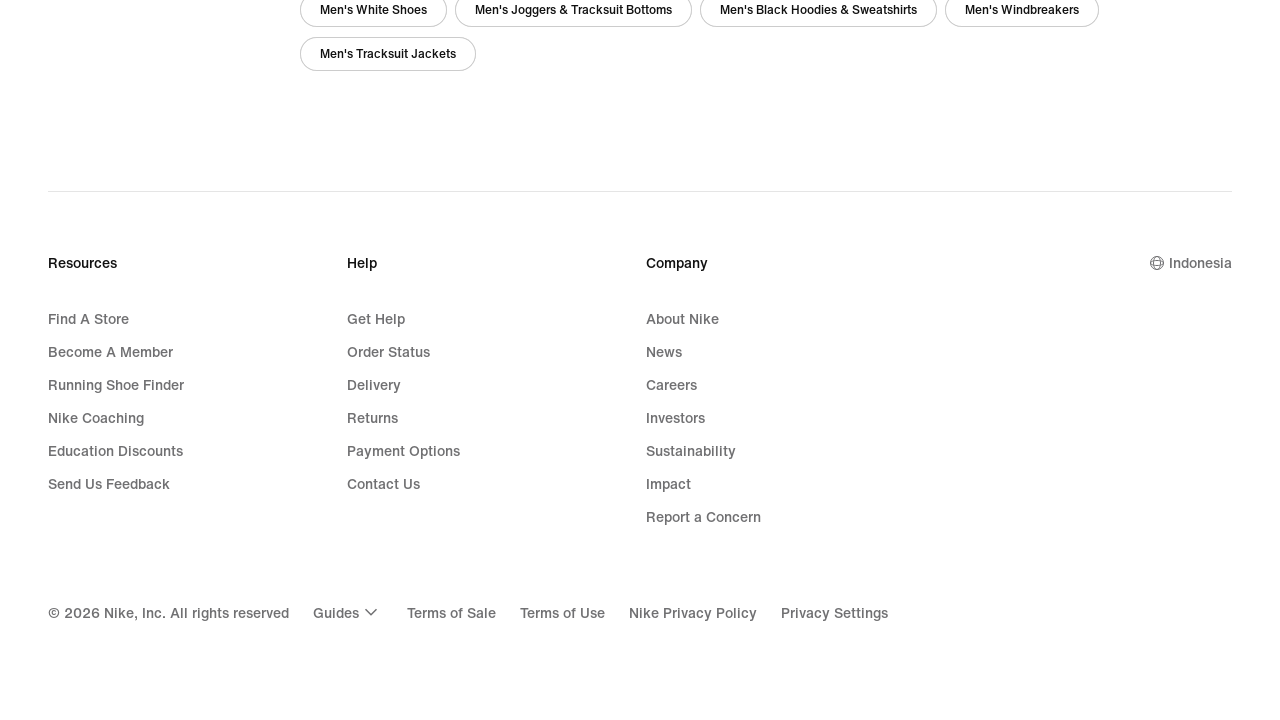

Scrolled to end of page (scroll 3 of 5)
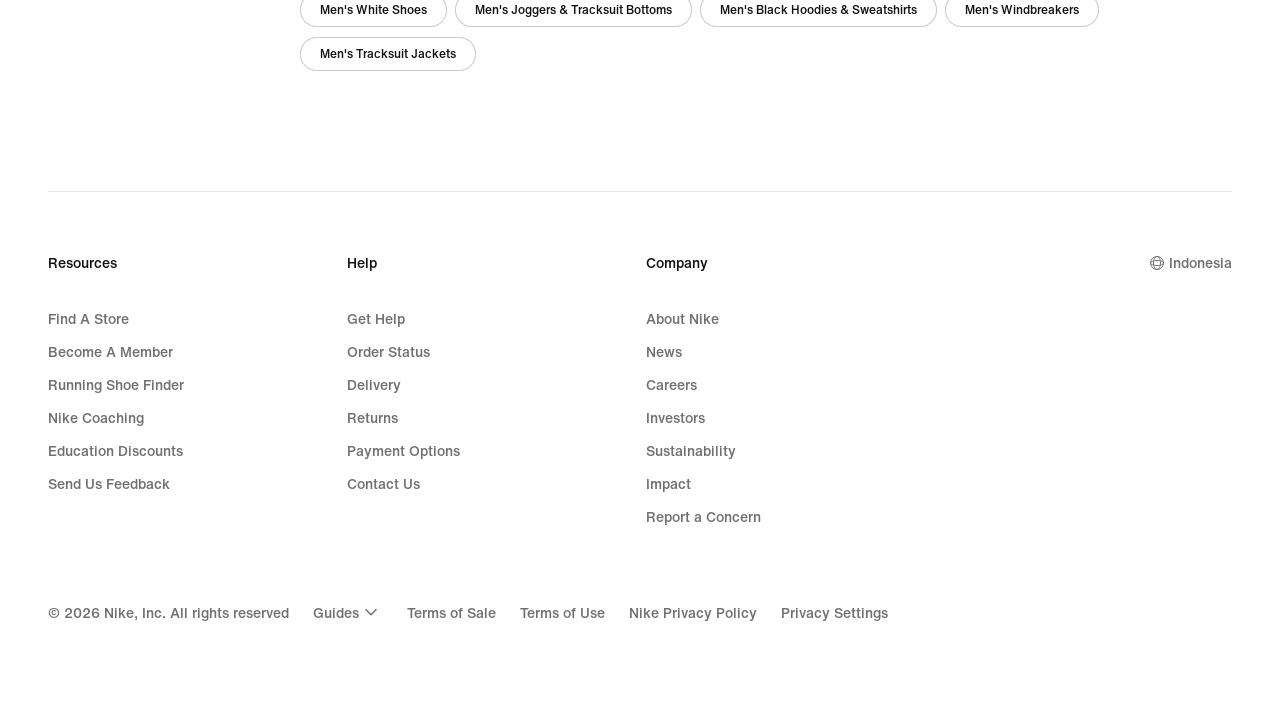

Waited 3 seconds for new products to load after scroll 3
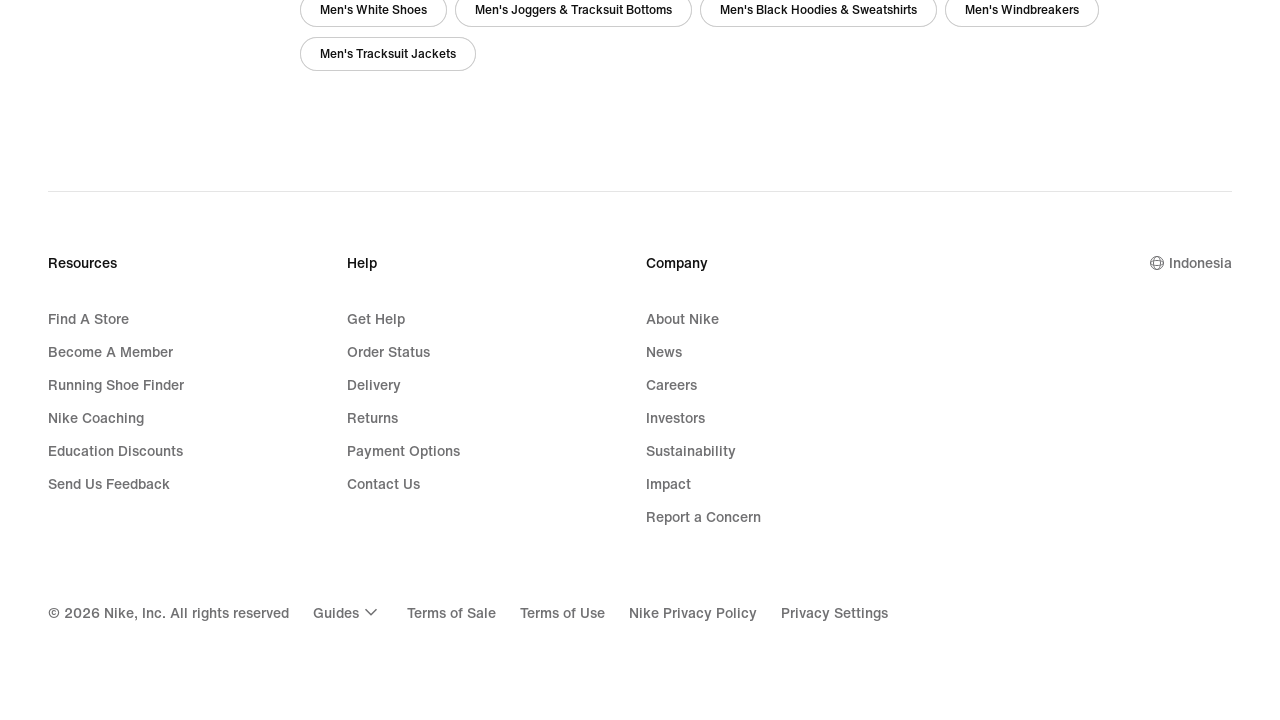

Scrolled to end of page (scroll 4 of 5)
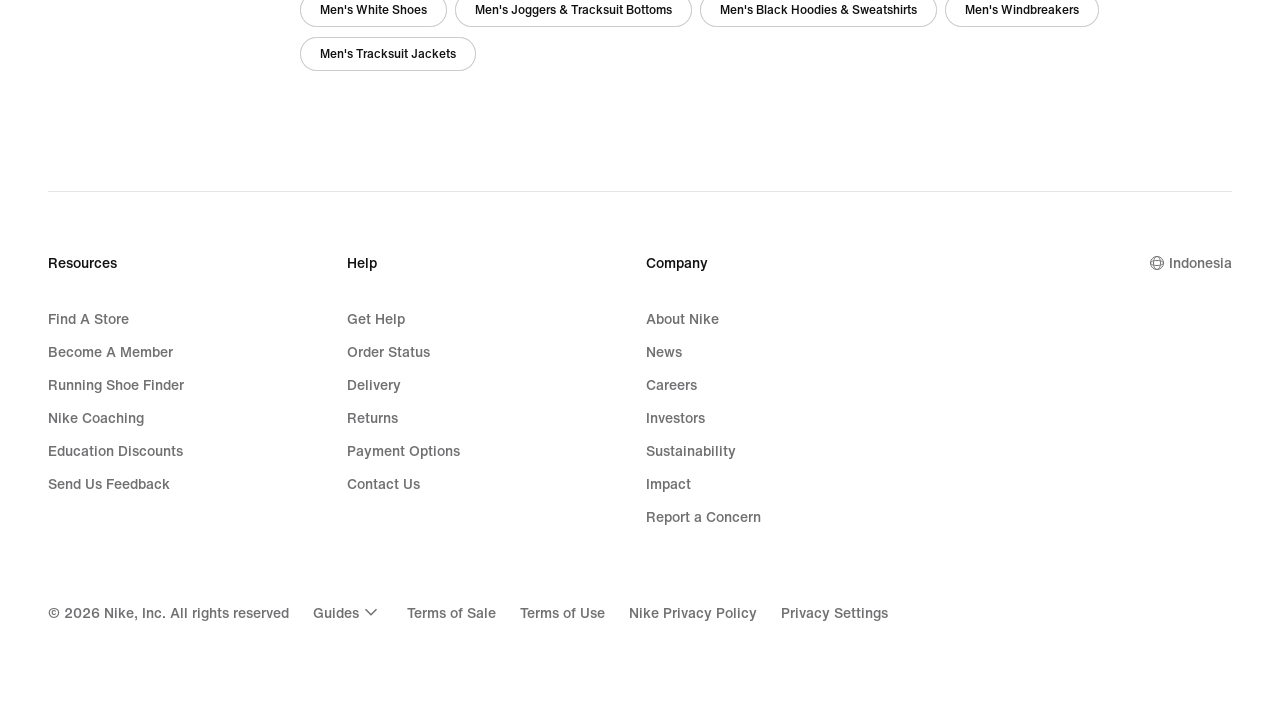

Waited 3 seconds for new products to load after scroll 4
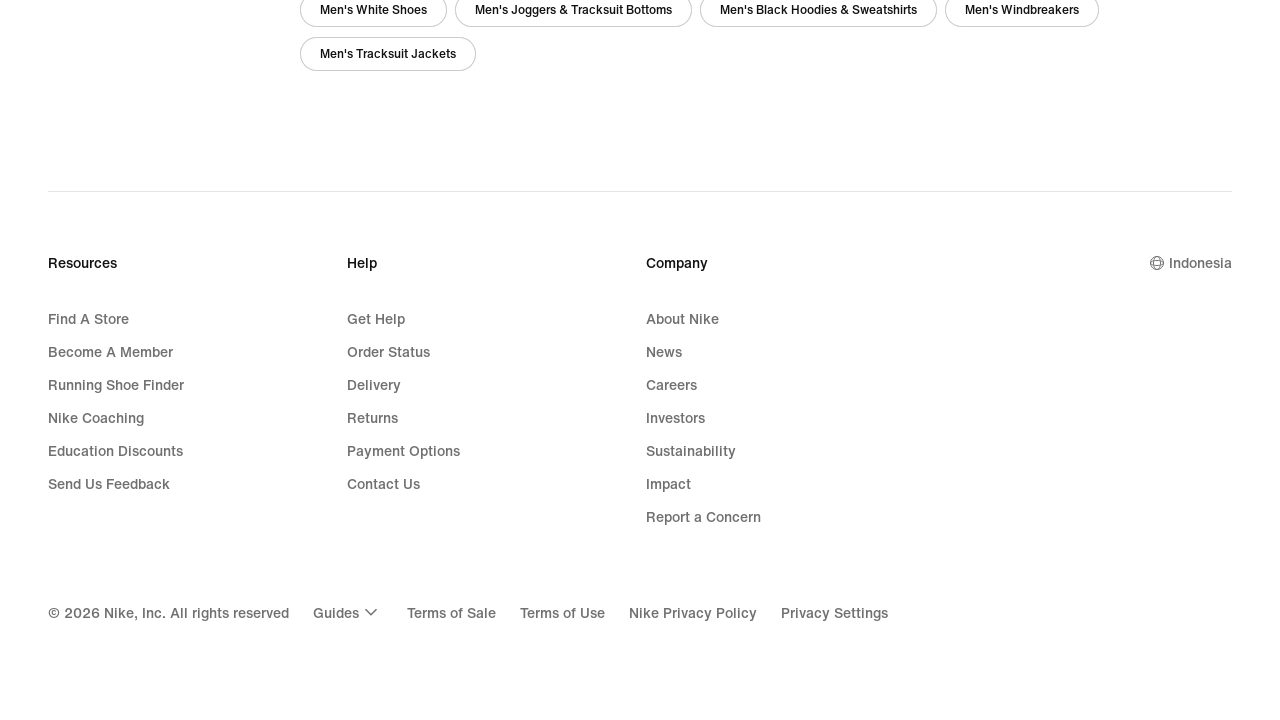

Scrolled to end of page (scroll 5 of 5)
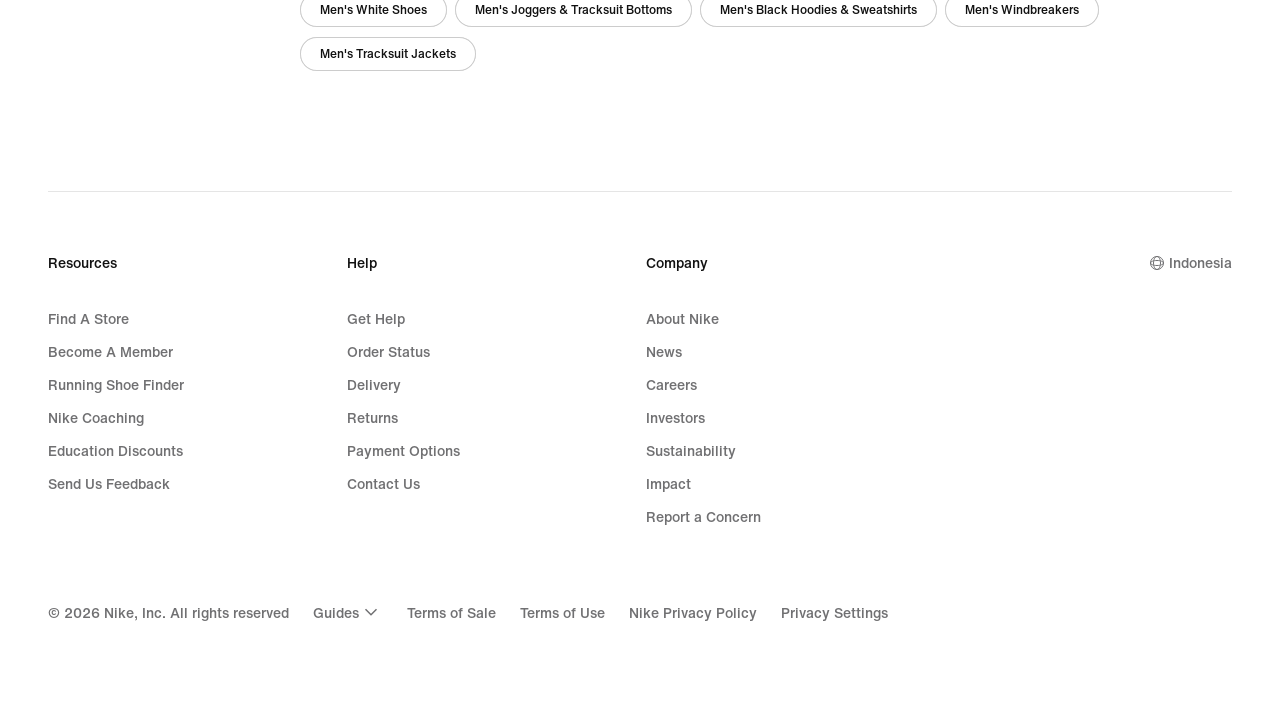

Waited 3 seconds for new products to load after scroll 5
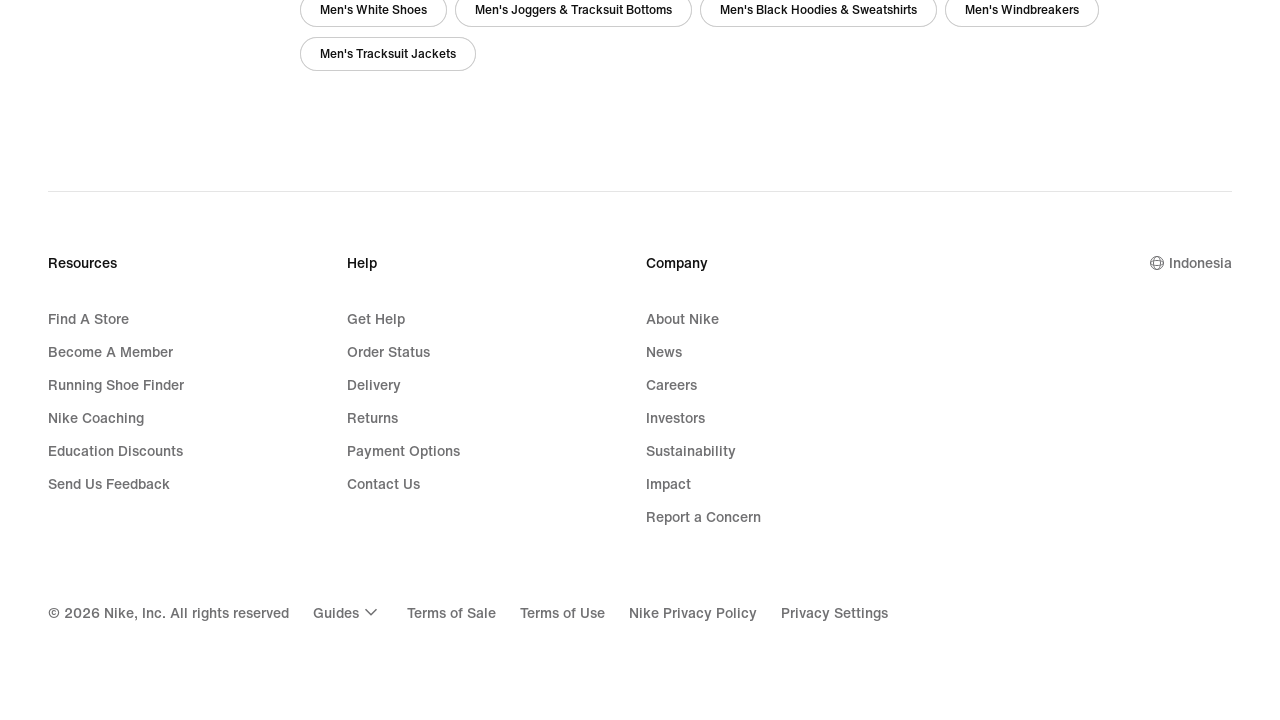

Product cards are now visible
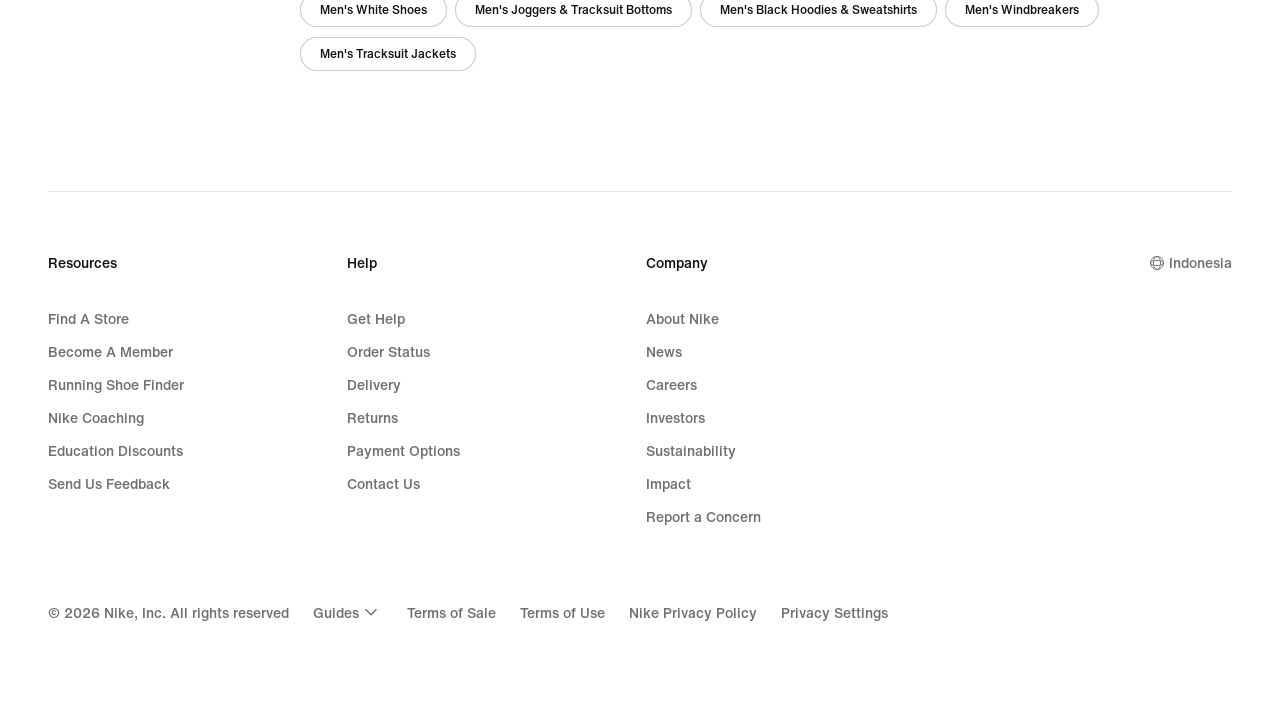

Found 72 product cards on the page
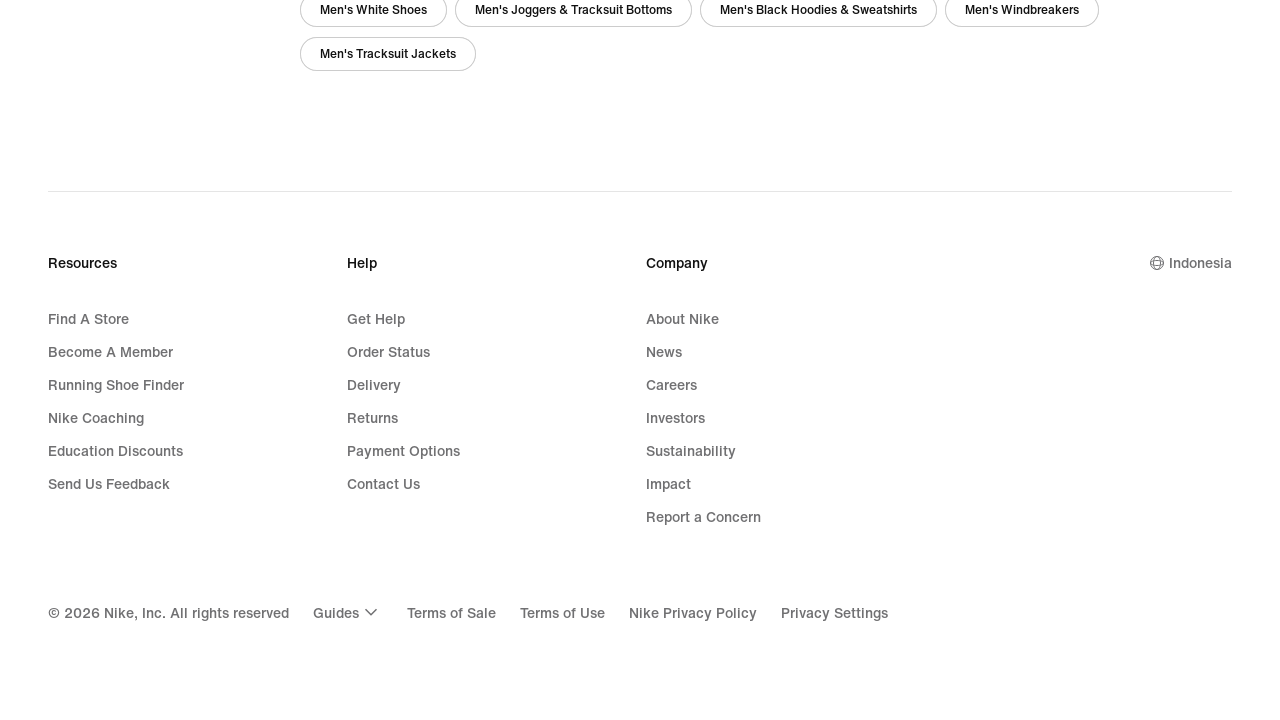

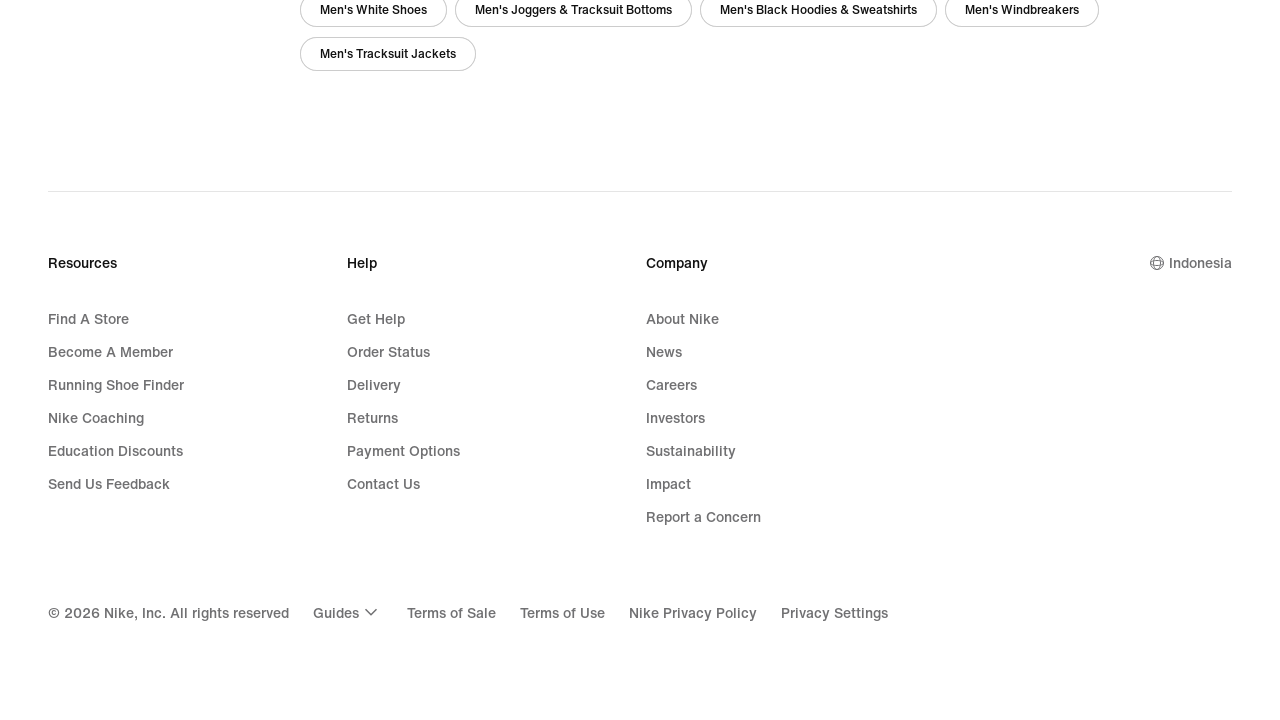